Tests various Selenium interactions on a demo site including clicking links, handling alerts, selecting dropdowns, radio buttons, and drag-and-drop functionality

Starting URL: https://artoftesting.com/samplesiteforselenium

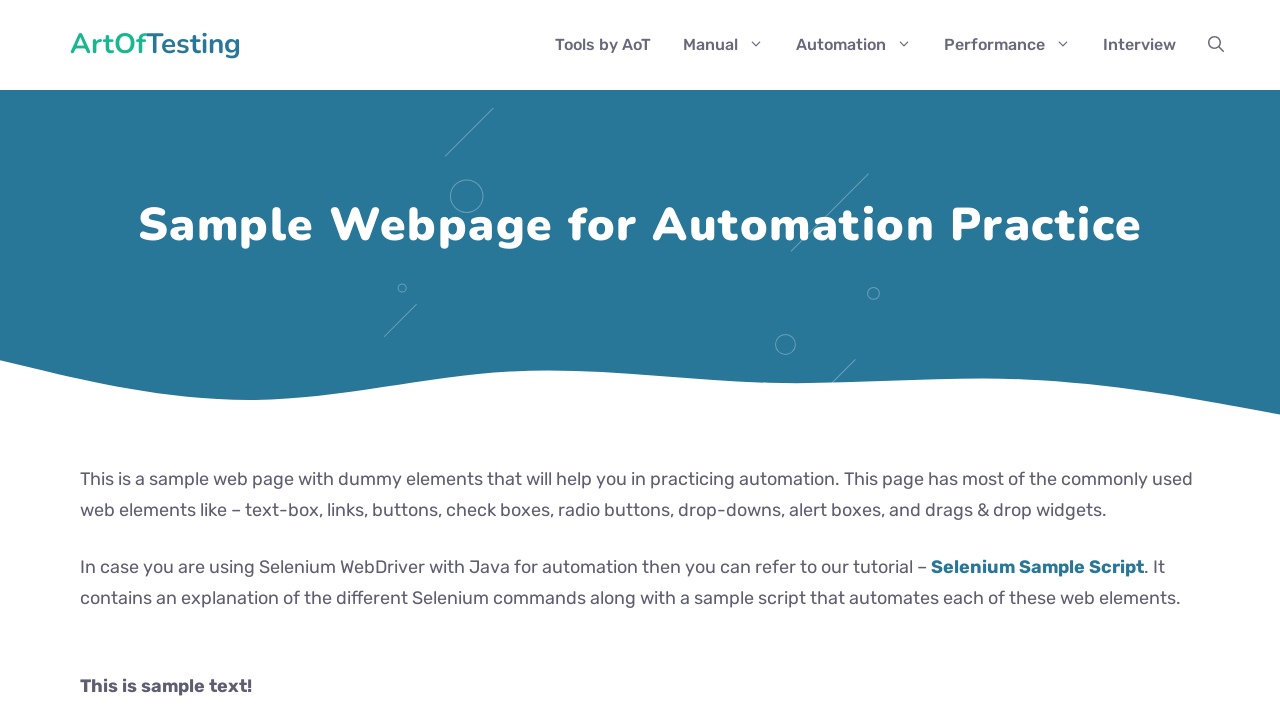

Pressed Control key down
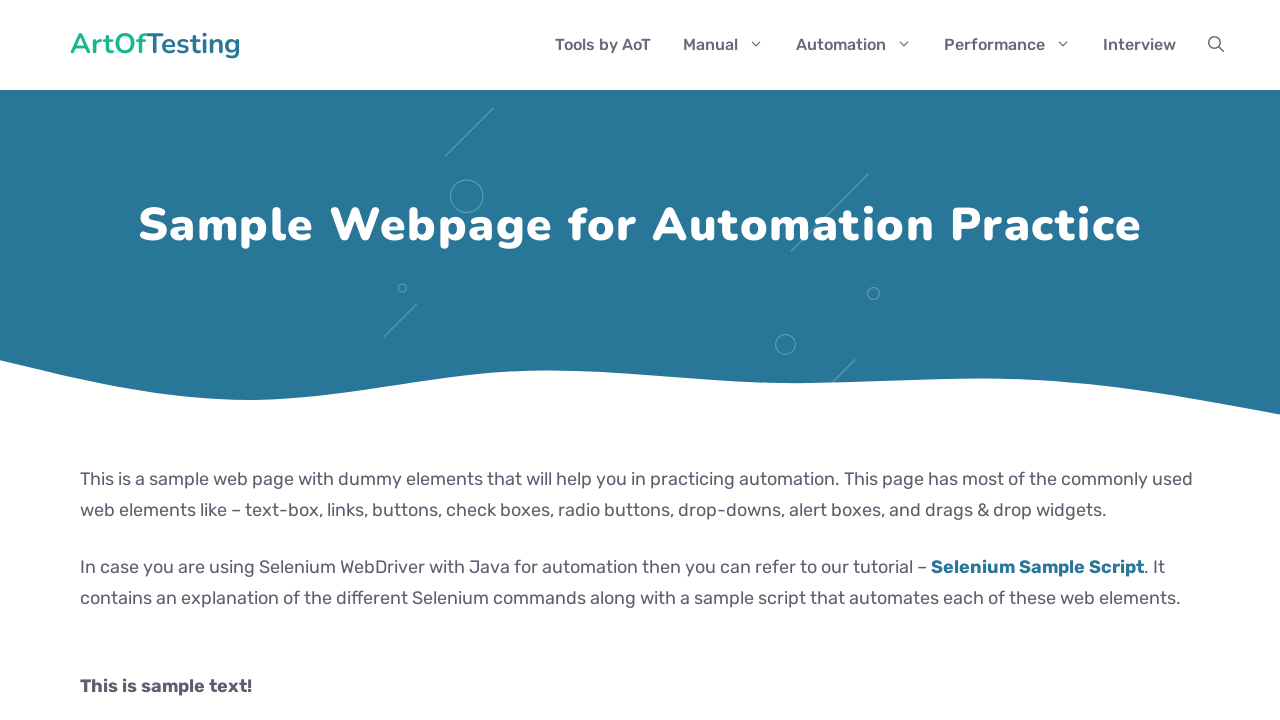

Clicked link with Control held to open in new tab at (176, 361) on xpath=//*[@id="commonWebElements"]/p[1]/a
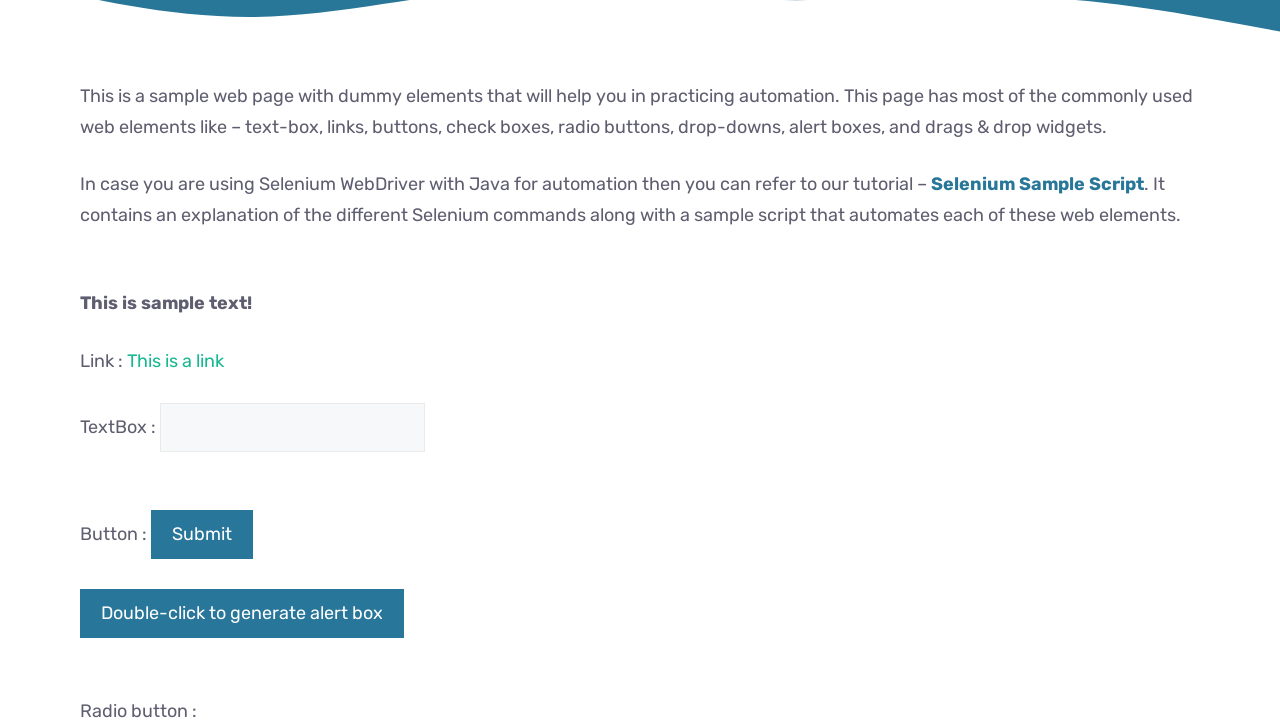

Released Control key
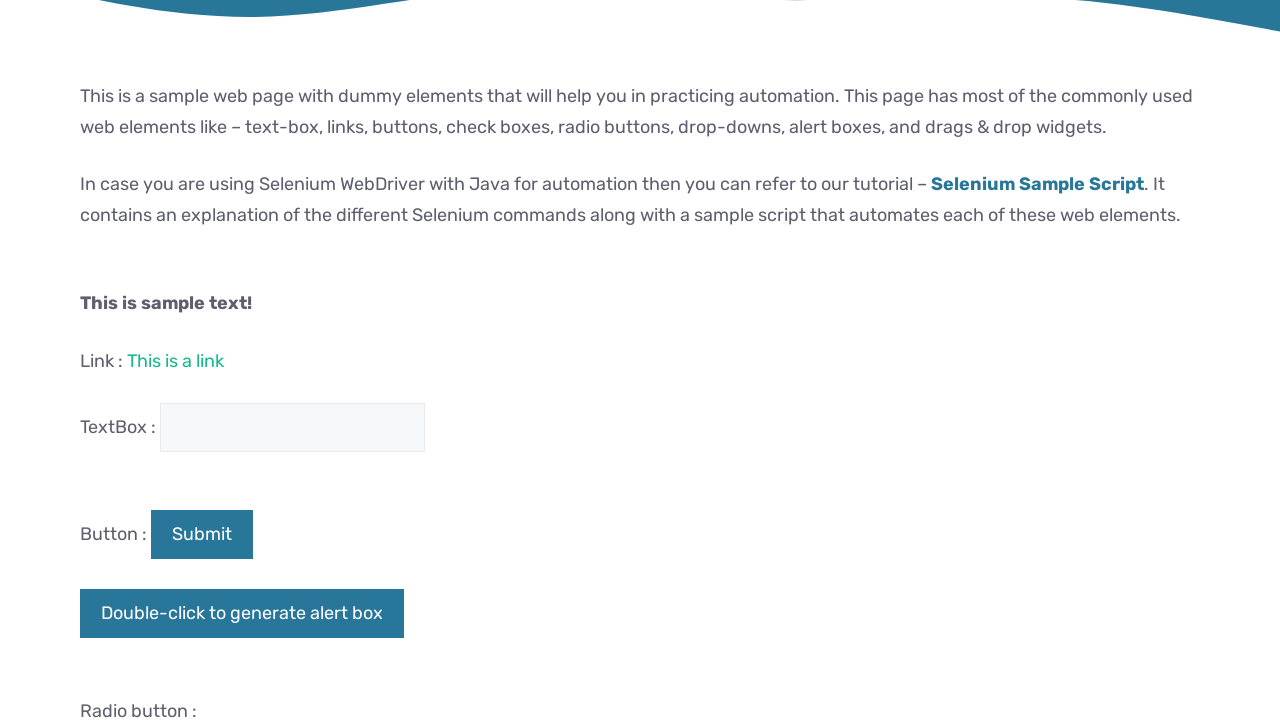

Closed the newly opened tab
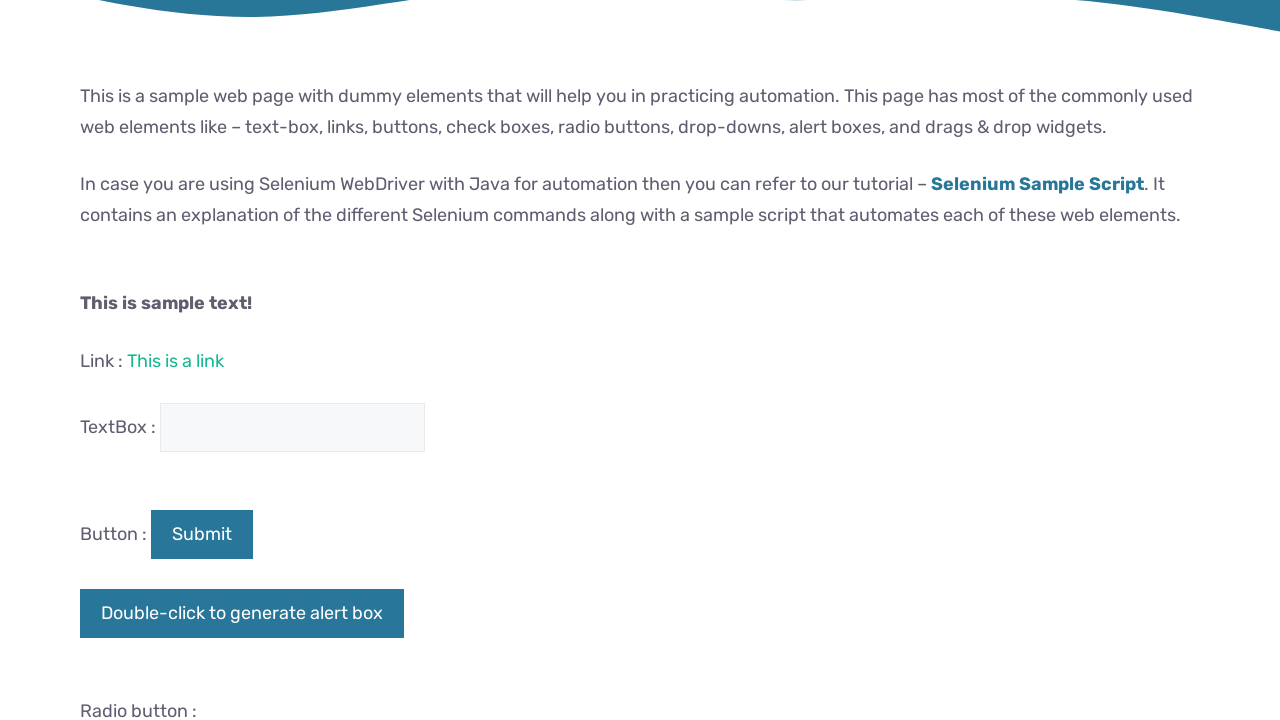

Clicked button with ID 'idOfButton' at (202, 534) on #idOfButton
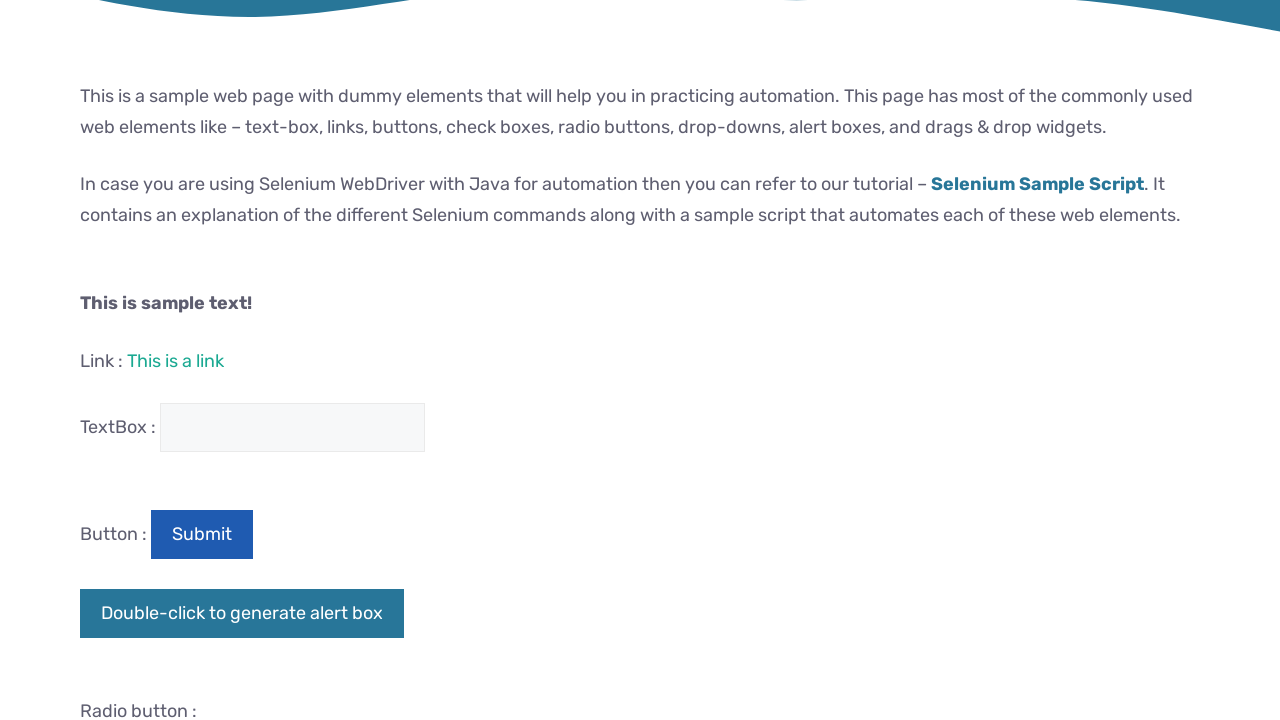

Double-clicked button with ID 'dblClkBtn' at (242, 614) on #dblClkBtn
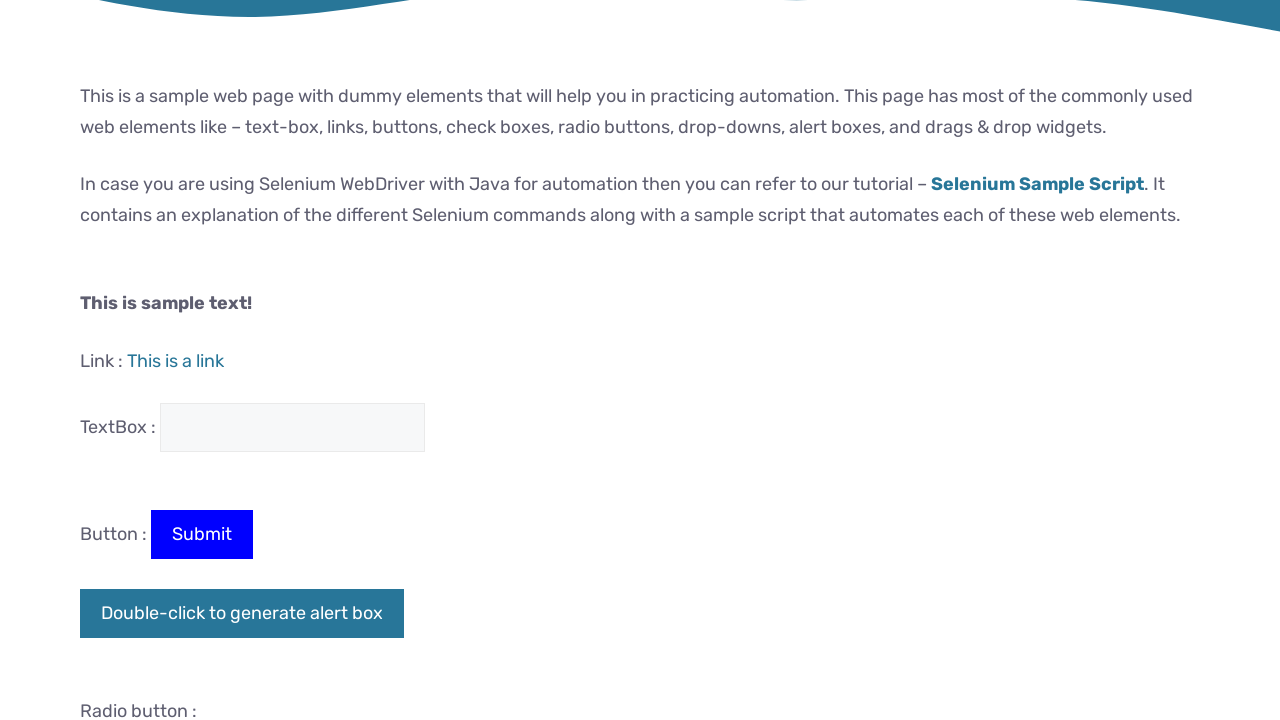

Set up dialog handler to accept alerts
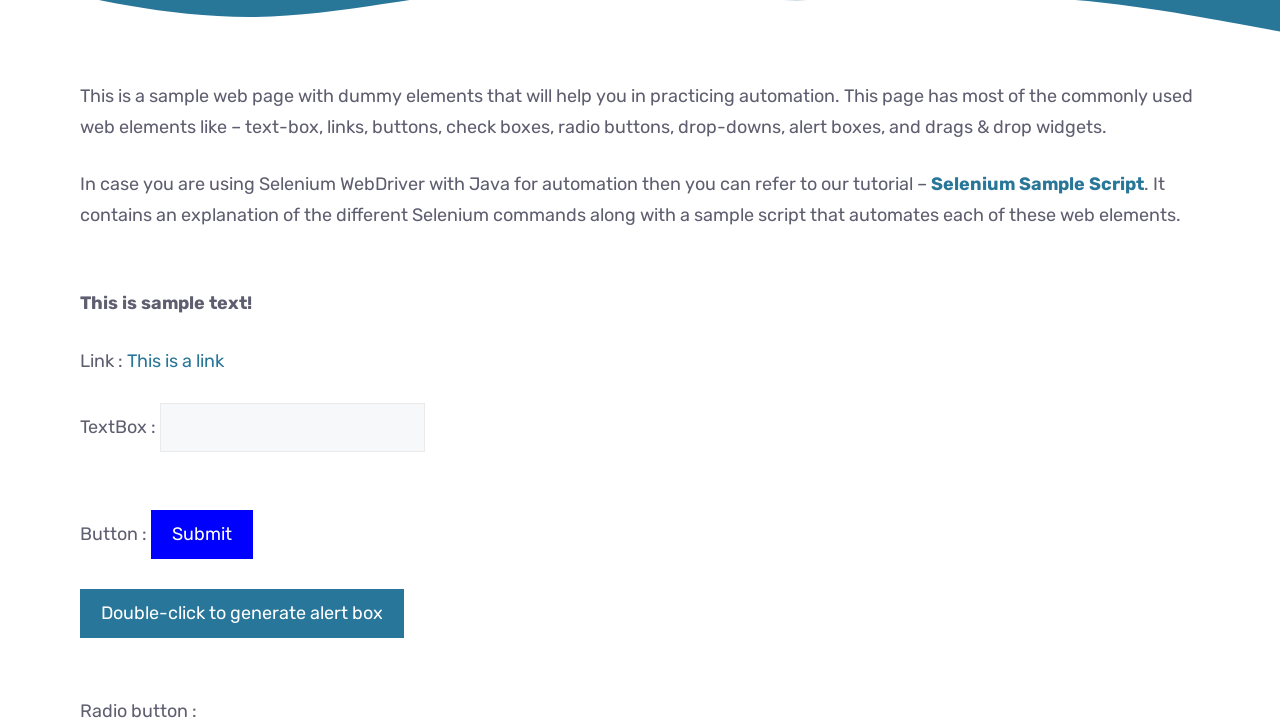

Clicked male radio button at (86, 360) on #male
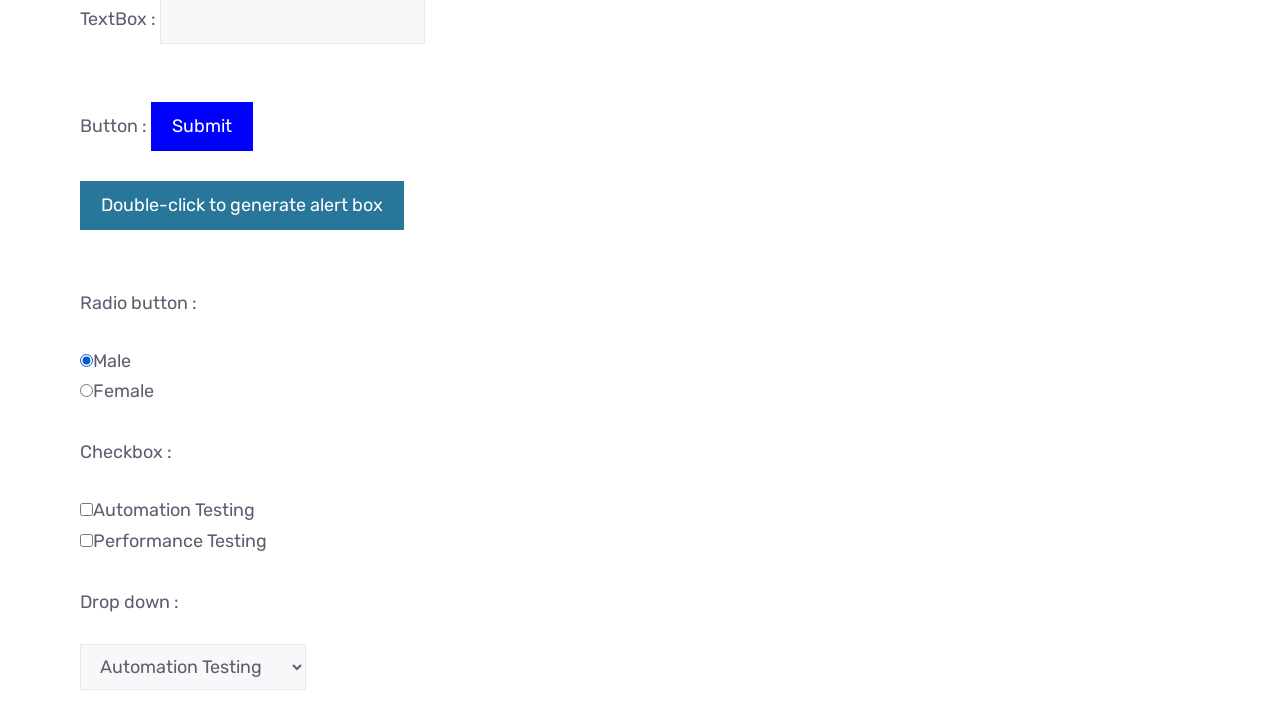

Scrolled down to 25% of page height
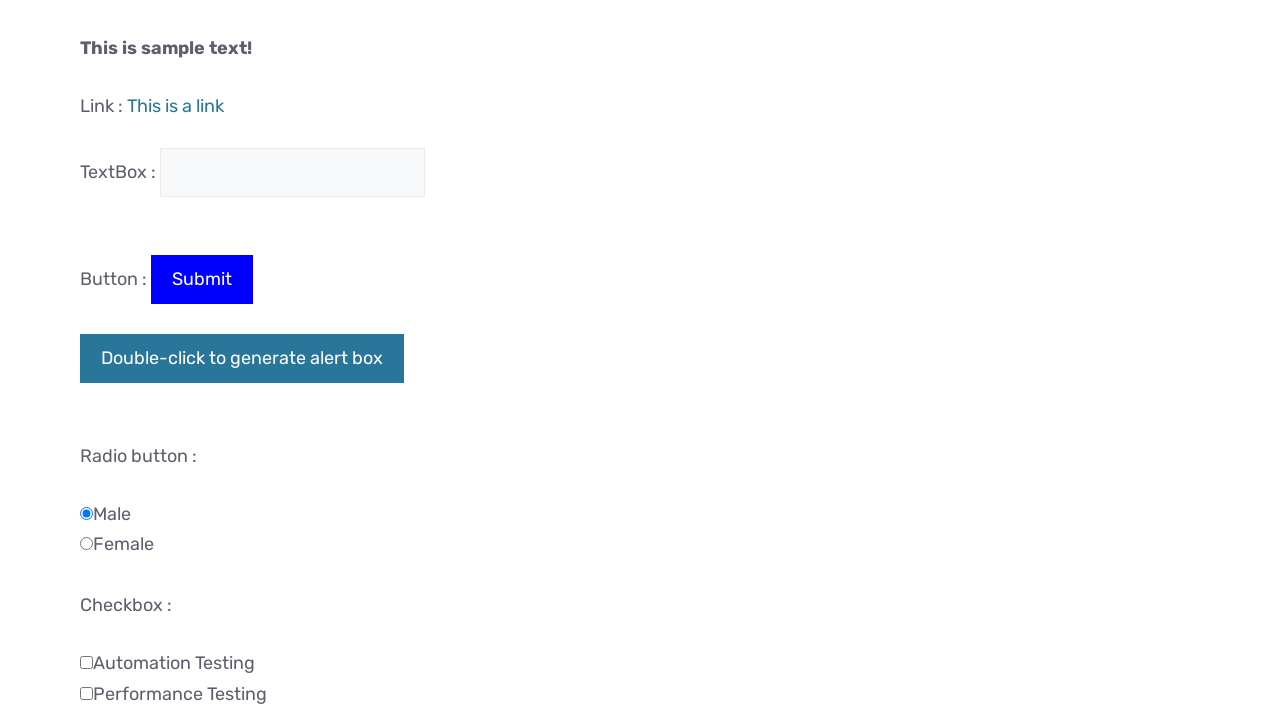

Clicked Performance checkbox at (86, 693) on .Performance
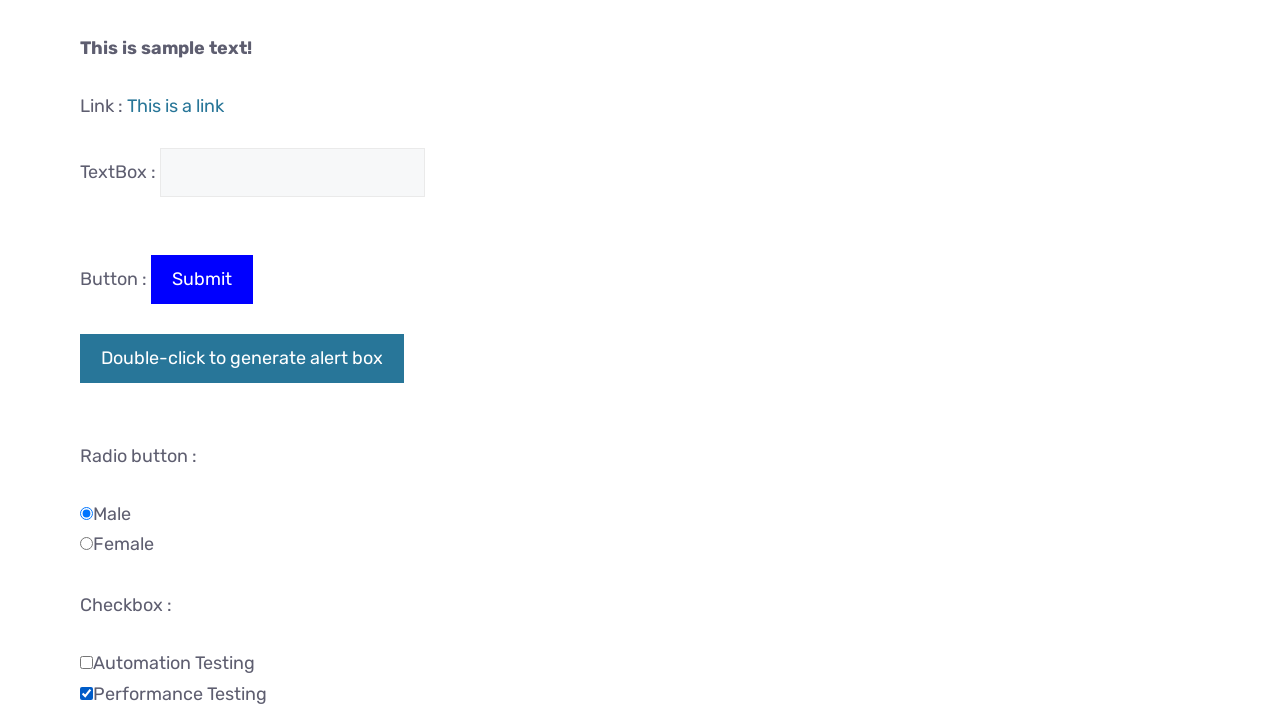

Selected 'Performance' from testing dropdown on #testingDropdown
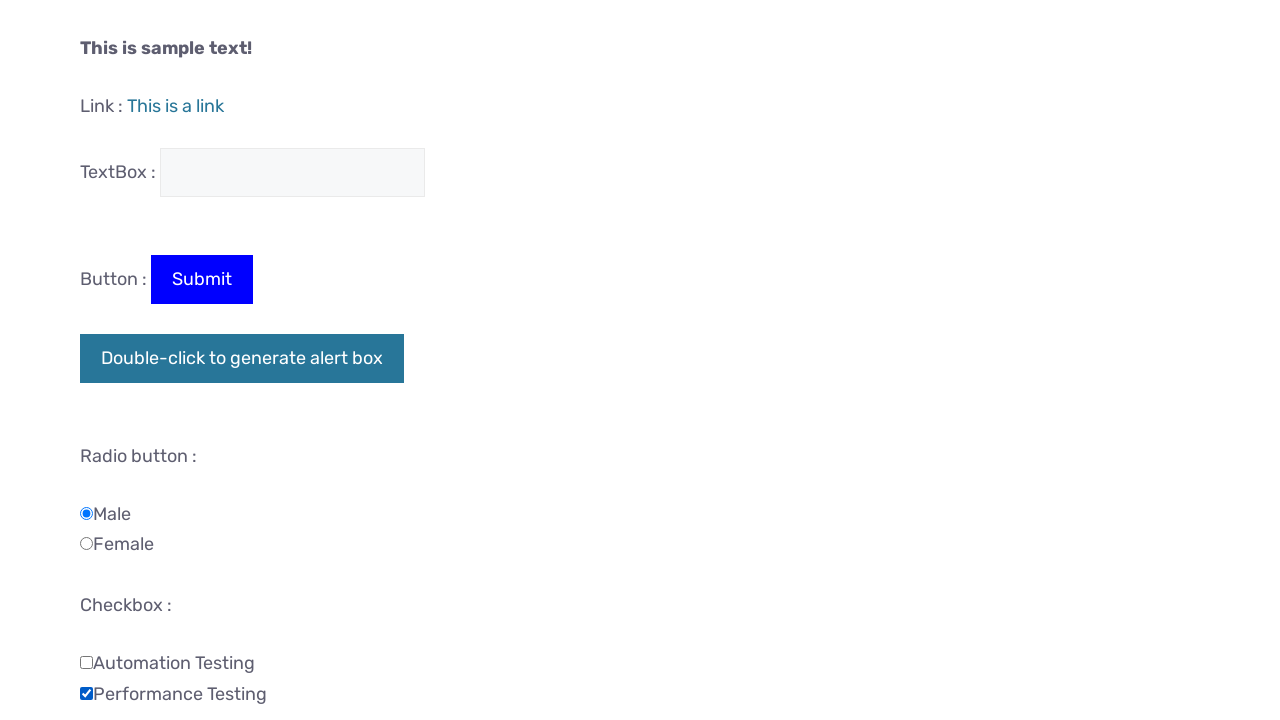

Scrolled to bottom of page
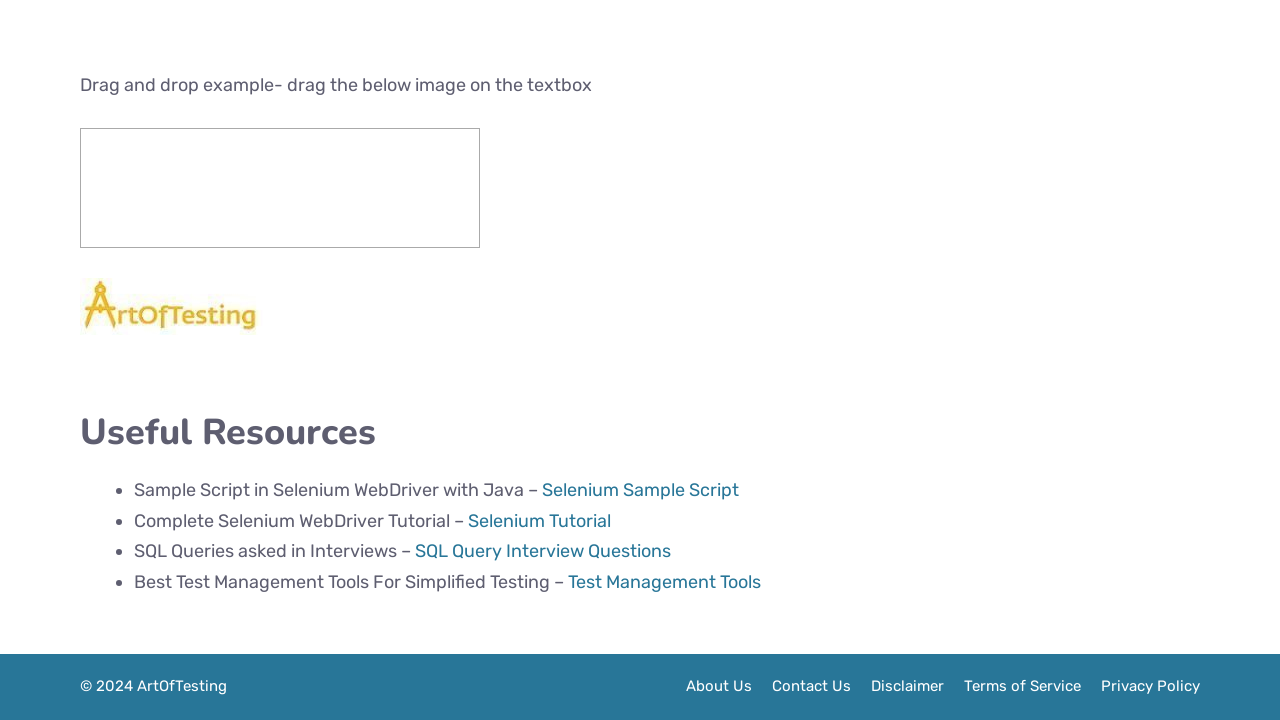

Clicked alert button at (180, 361) on xpath=//*[@id="AlertBox"]/button
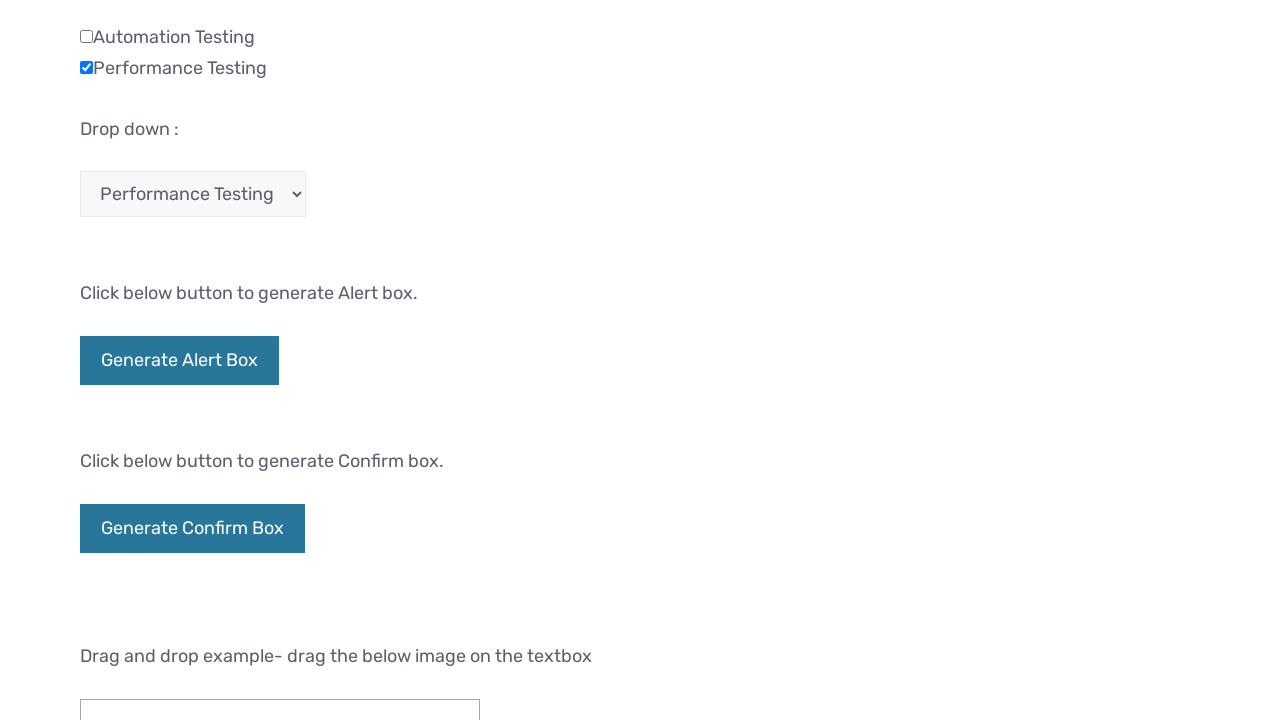

Clicked confirm button and dismissed the confirm dialog at (192, 528) on xpath=//*[@id="ConfirmBox"]/button
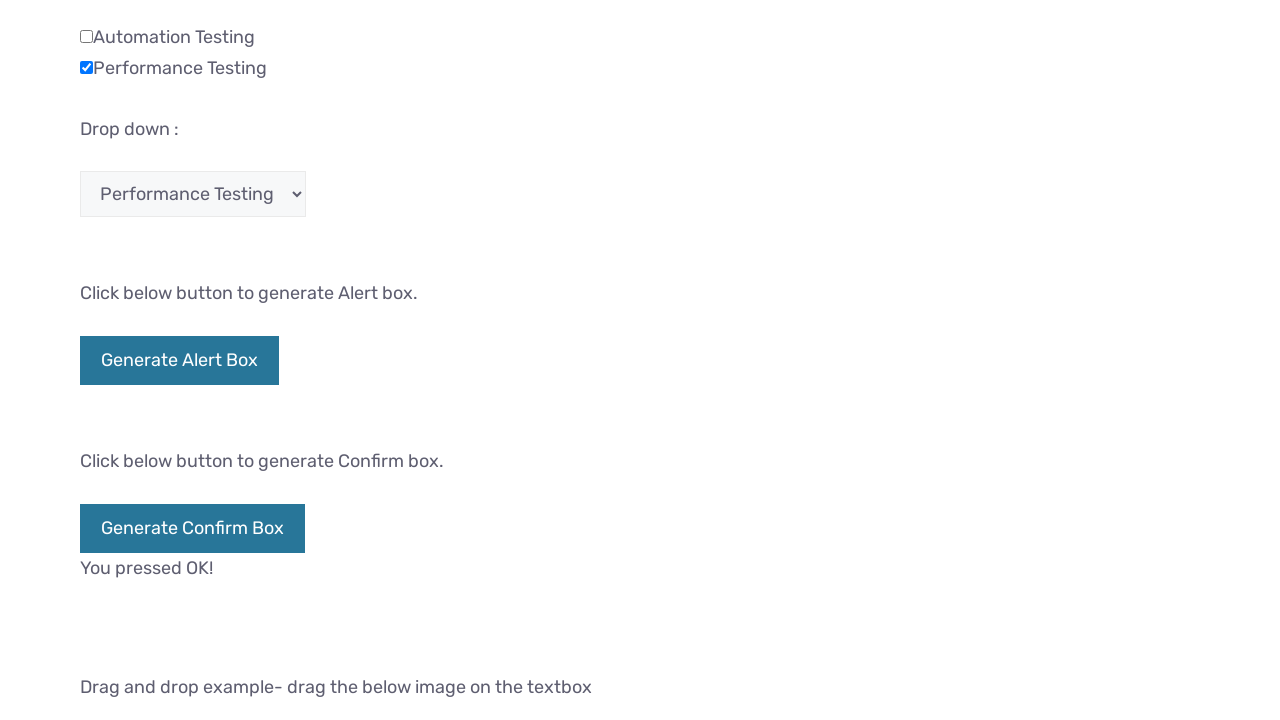

Waited 4 seconds for UI update
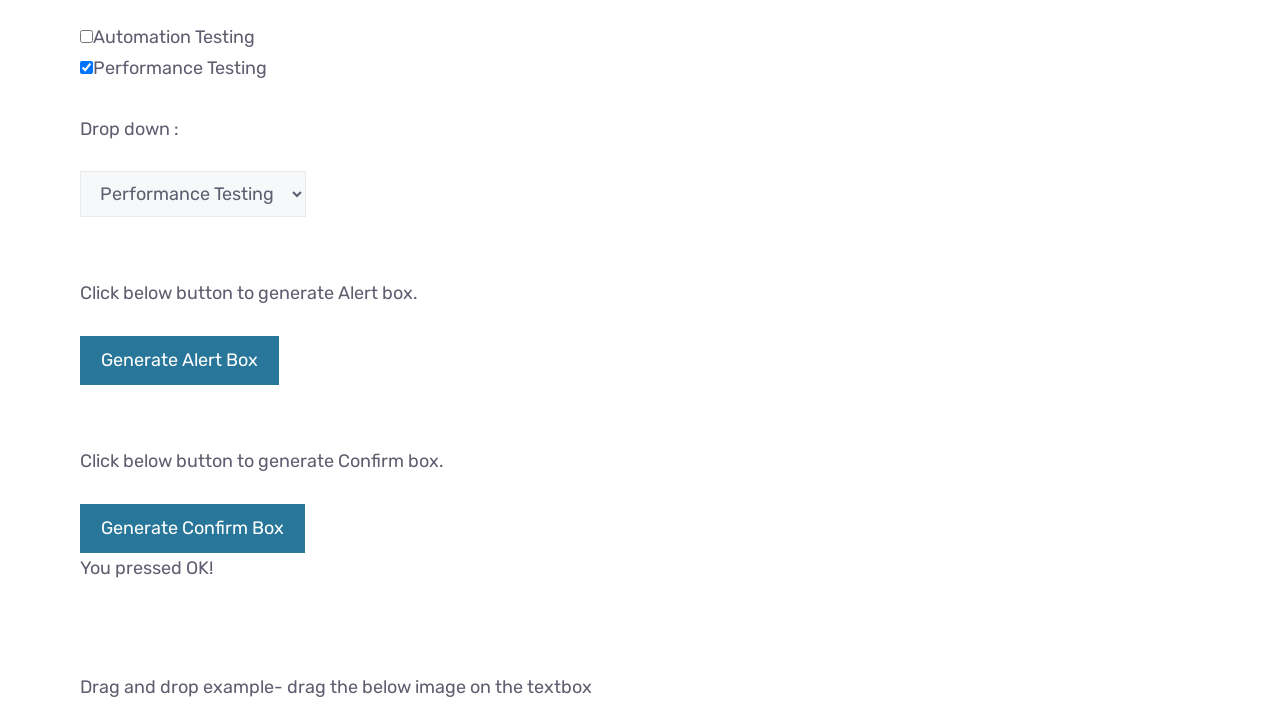

Dragged 'art of testing' image to target div at (280, 241)
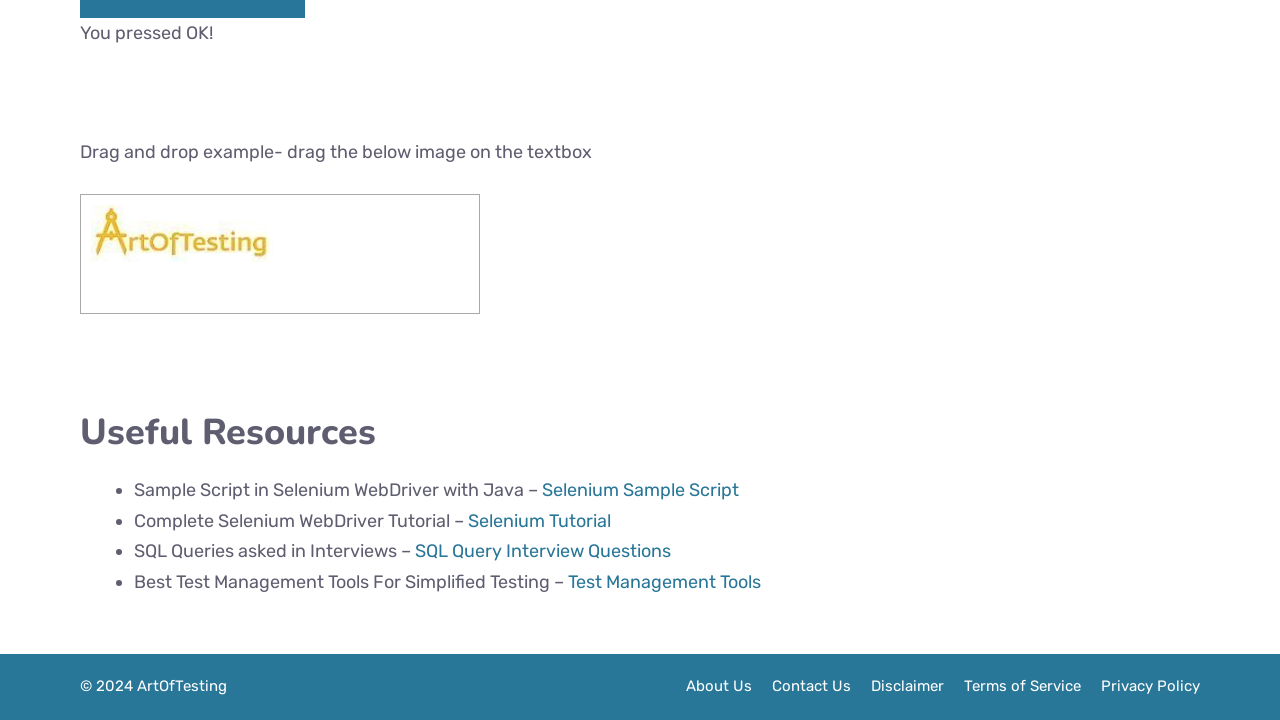

Waited 4 seconds to see drag-and-drop result
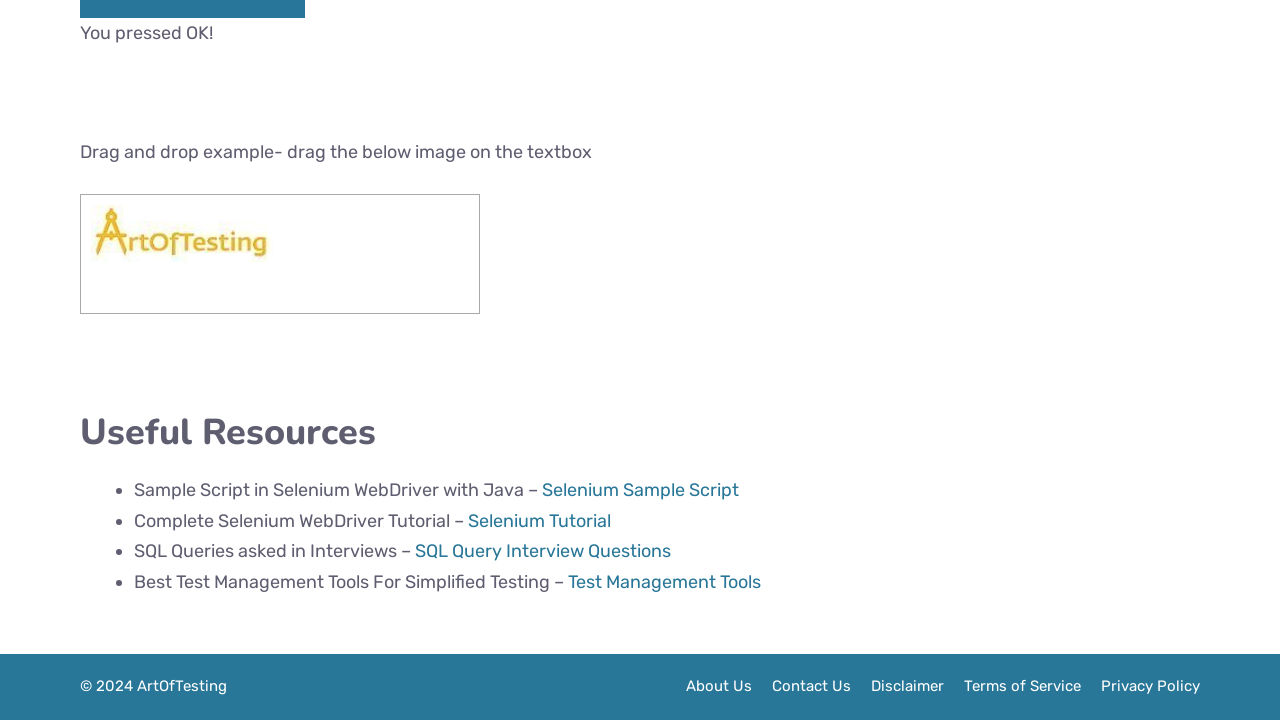

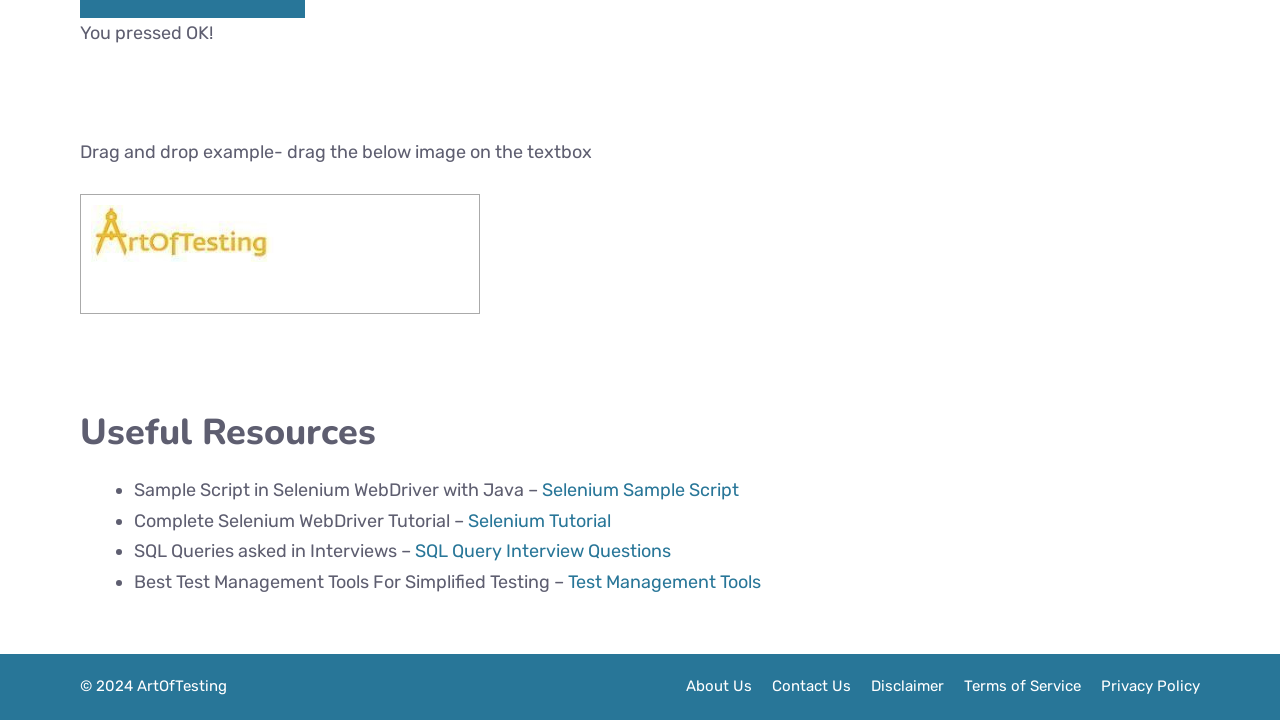